Tests filling out a contact form on OrangeCRM website by entering name, phone, email, and message fields.

Starting URL: https://www.orangecrm.com/contact-orange-crm.php

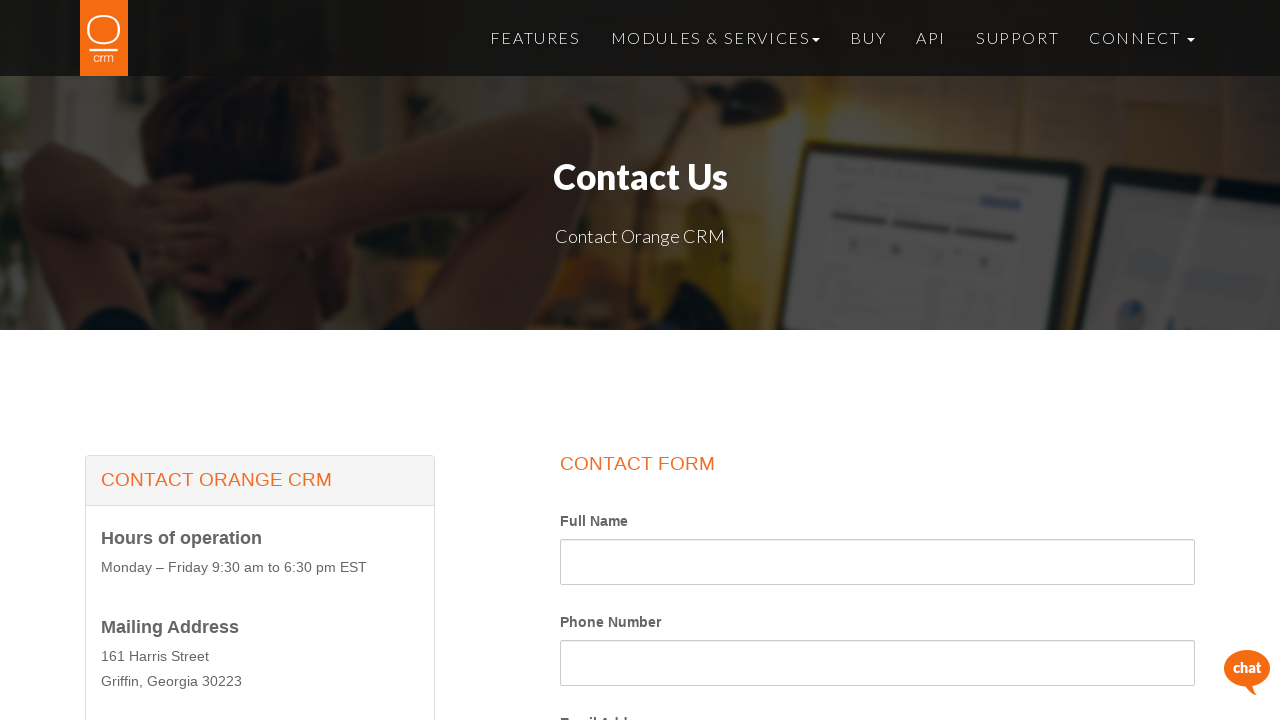

Filled name field with 'Maria Thompson' on #name
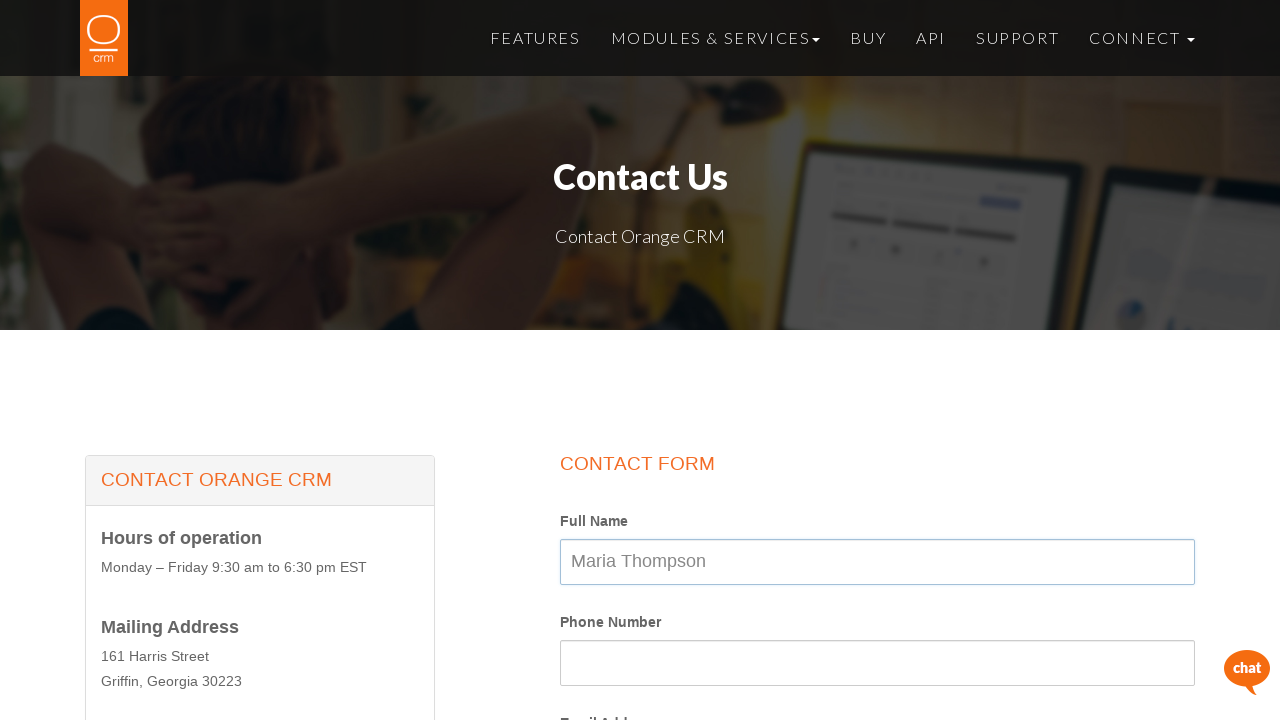

Filled phone field with '9876543210' on #phone
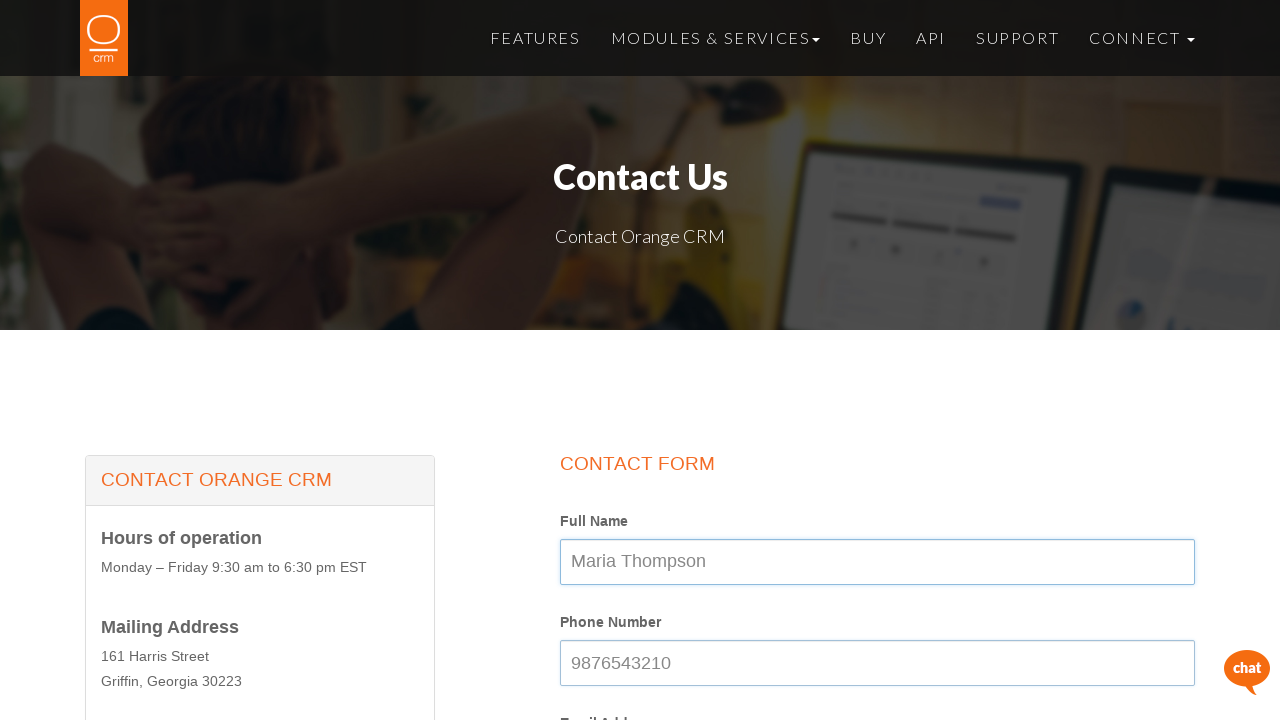

Filled email field with 'maria.thompson@example.com' on #email
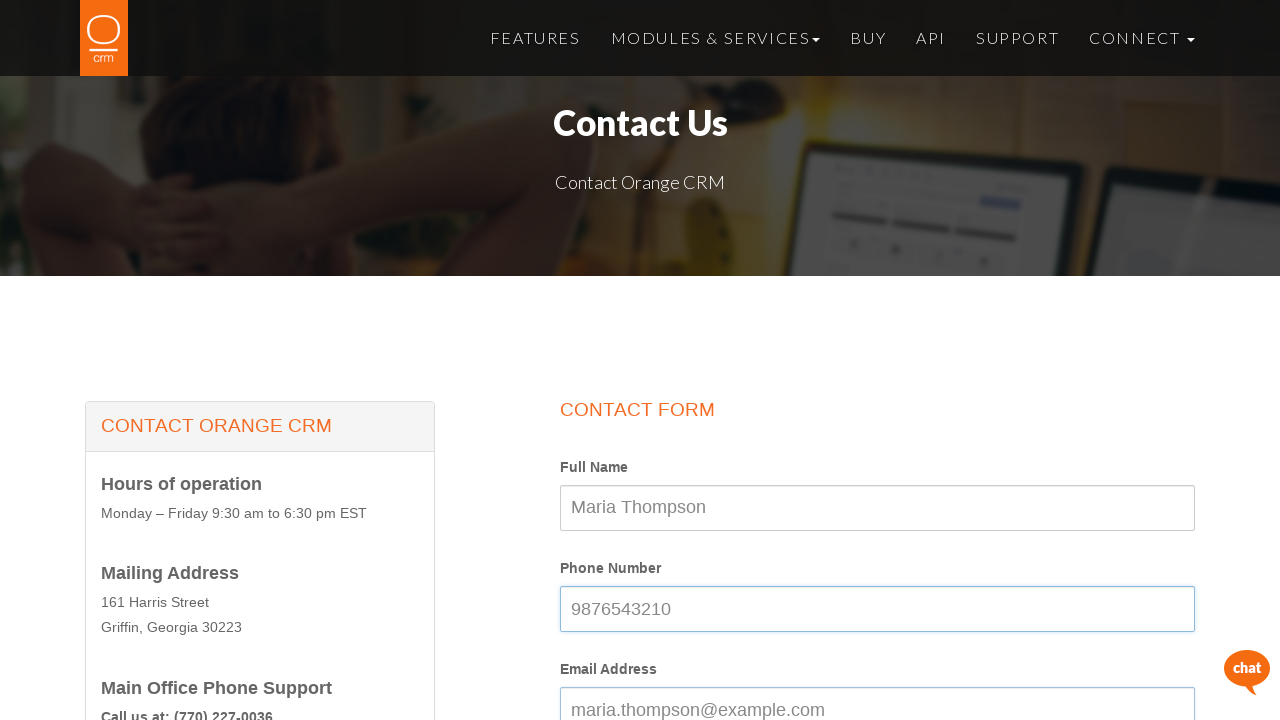

Filled message field with inquiry text about CRM solutions and pricing on #message
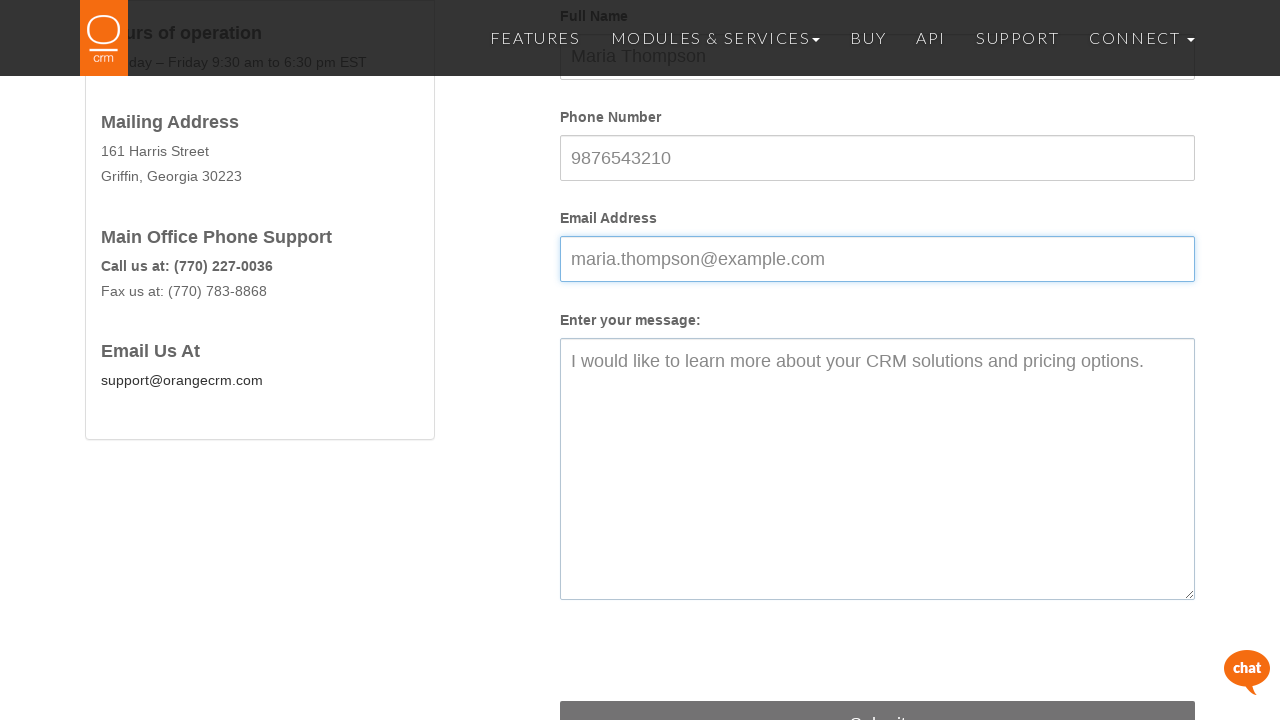

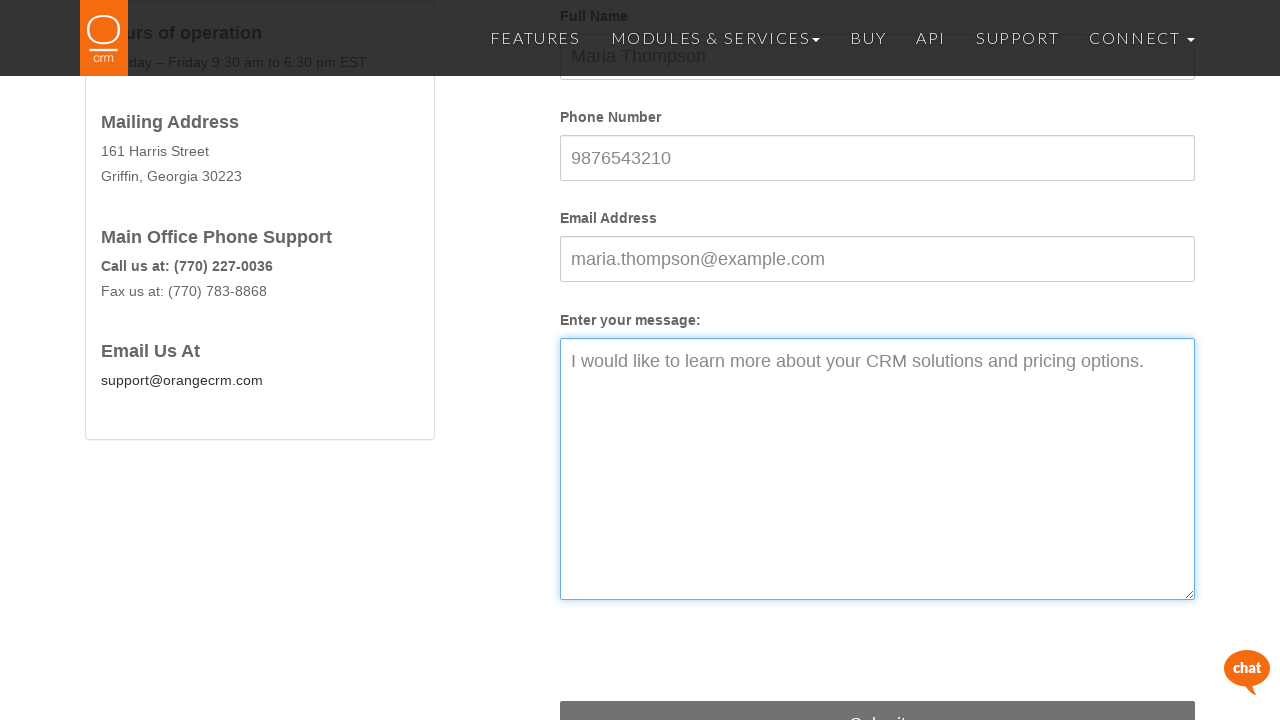